Tests browser navigation commands by navigating between two pages and using back, forward, and refresh functionality

Starting URL: https://demo.nopcommerce.com/register

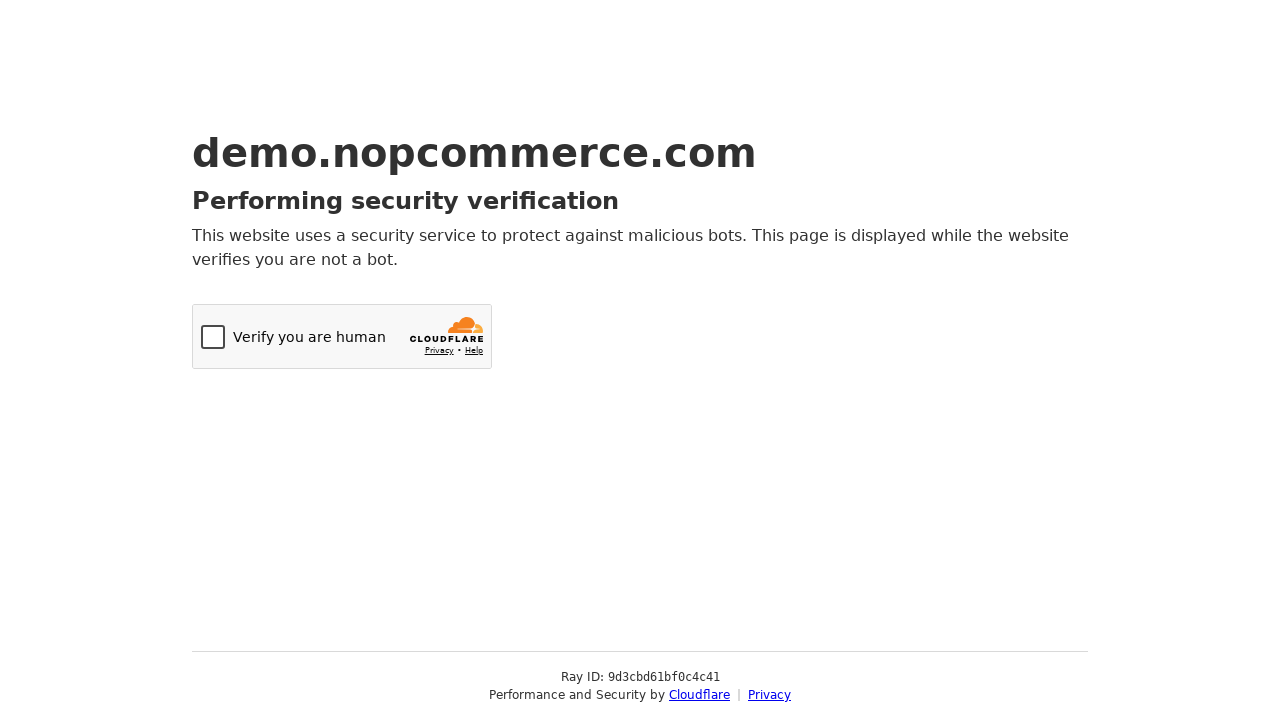

Navigated to second URL (OrangeHRM login page)
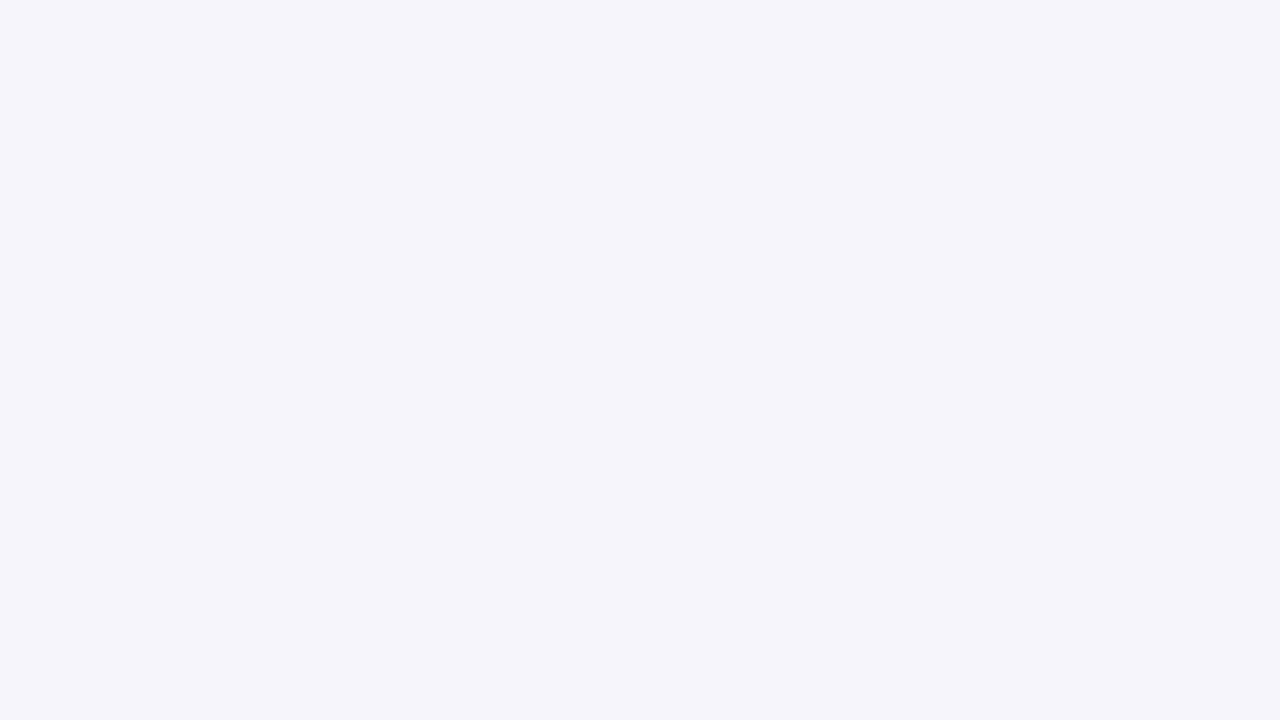

Navigated back to previous page (nopcommerce register)
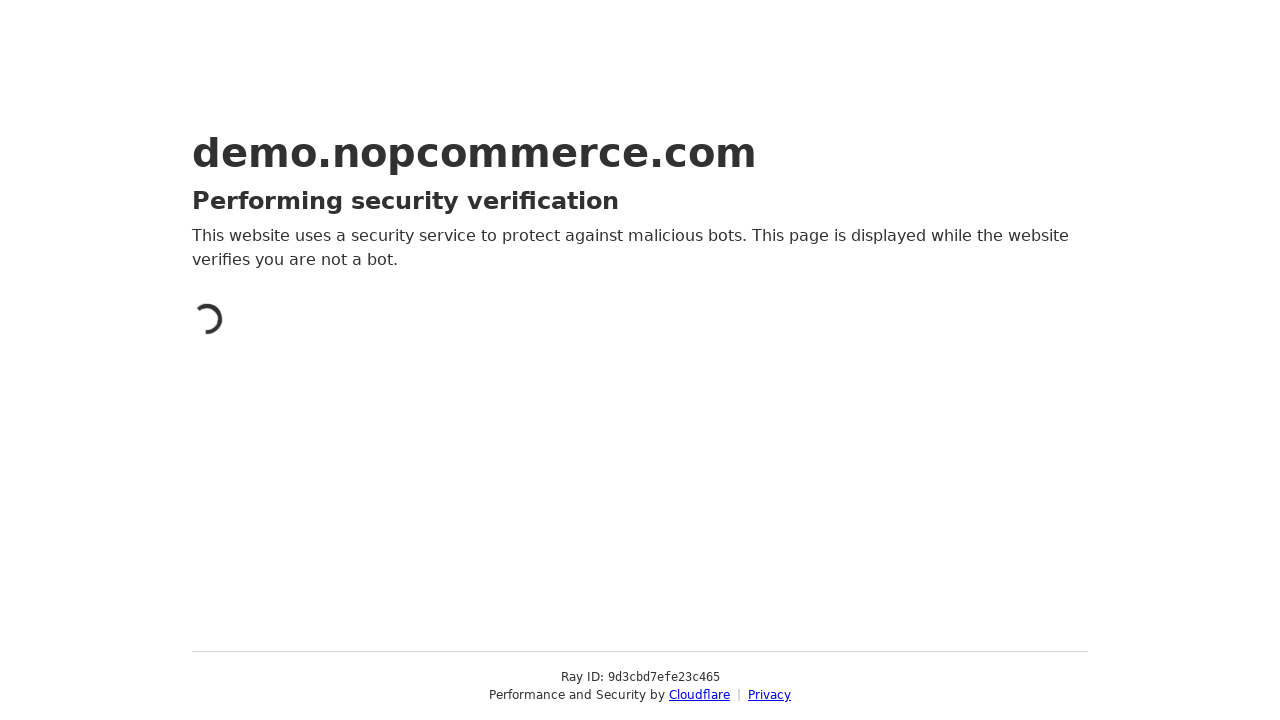

Navigated forward to second page again (OrangeHRM login)
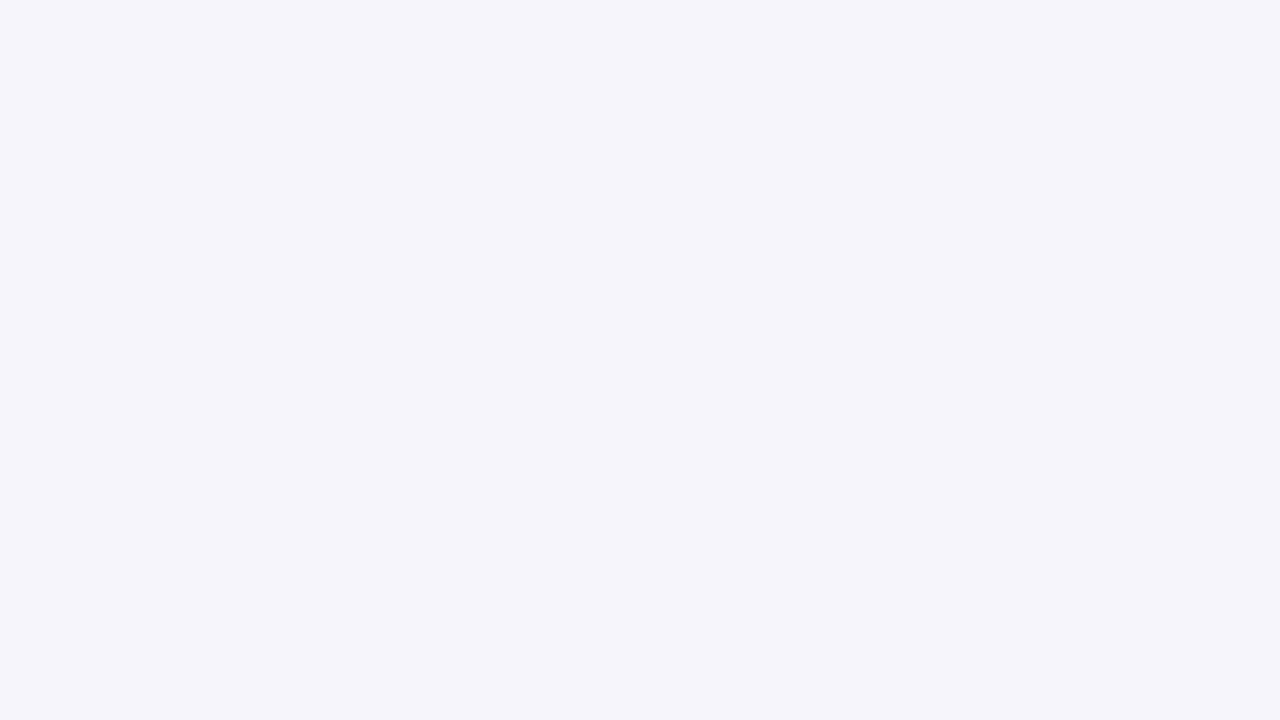

Refreshed the current page
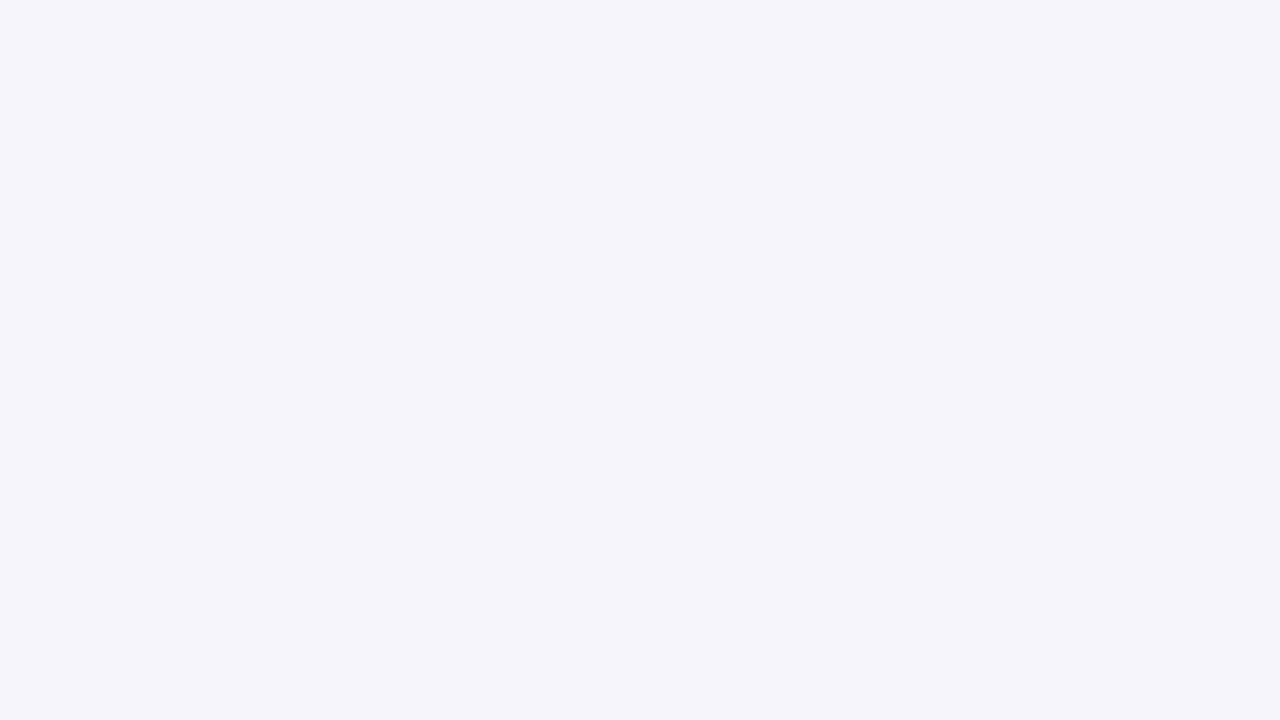

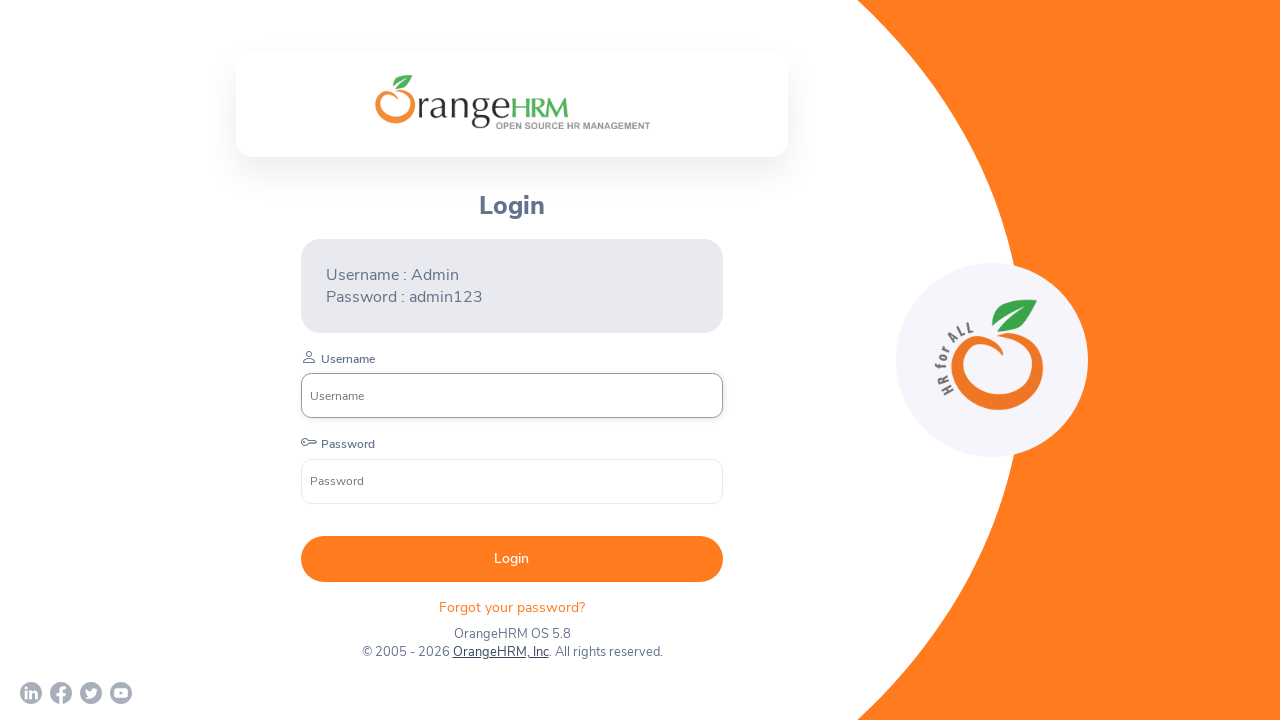